Tests basic browser window operations by navigating to MakeMyTrip homepage and performing window maximize and minimize actions.

Starting URL: https://www.makemytrip.com/

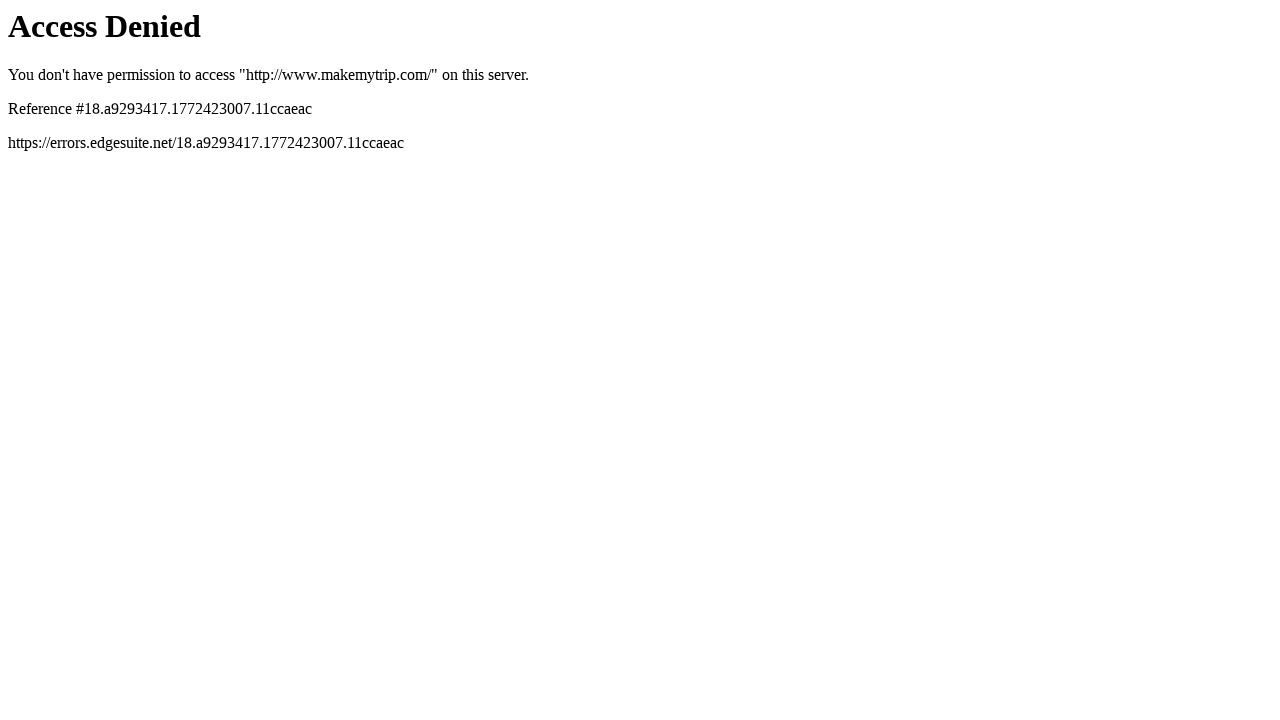

Navigated to MakeMyTrip homepage
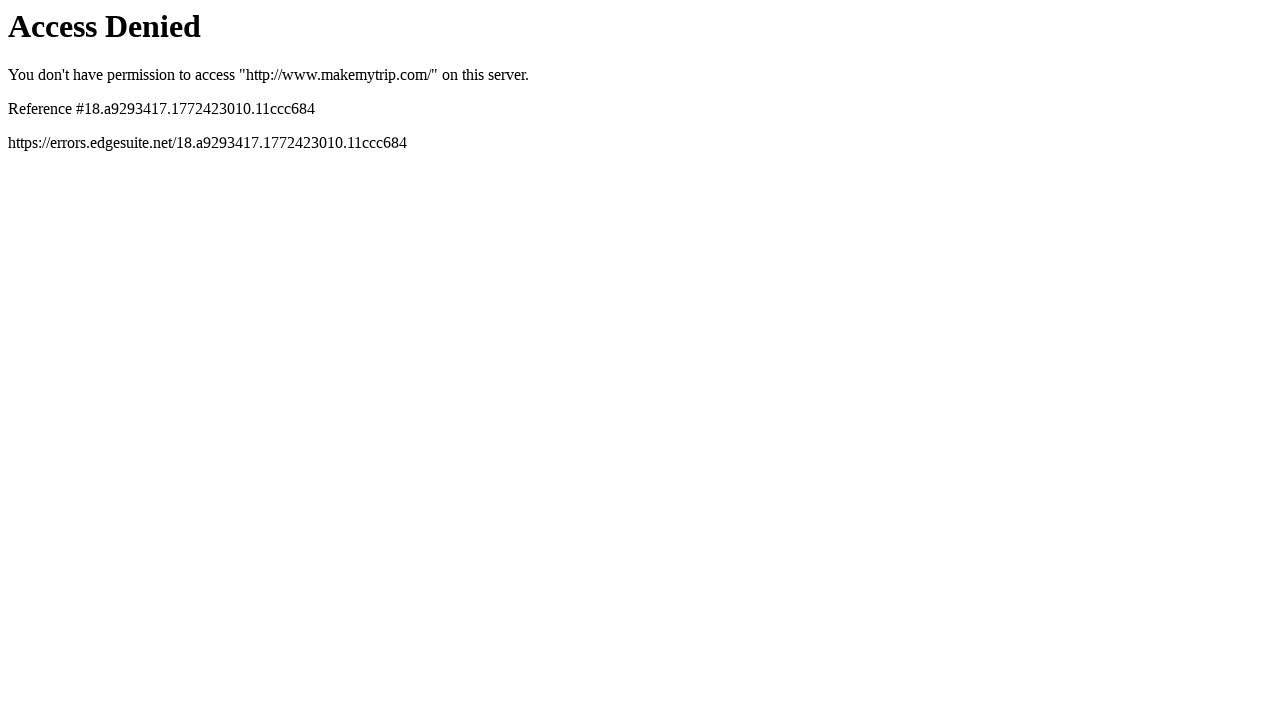

Maximized browser window to 1920x1080
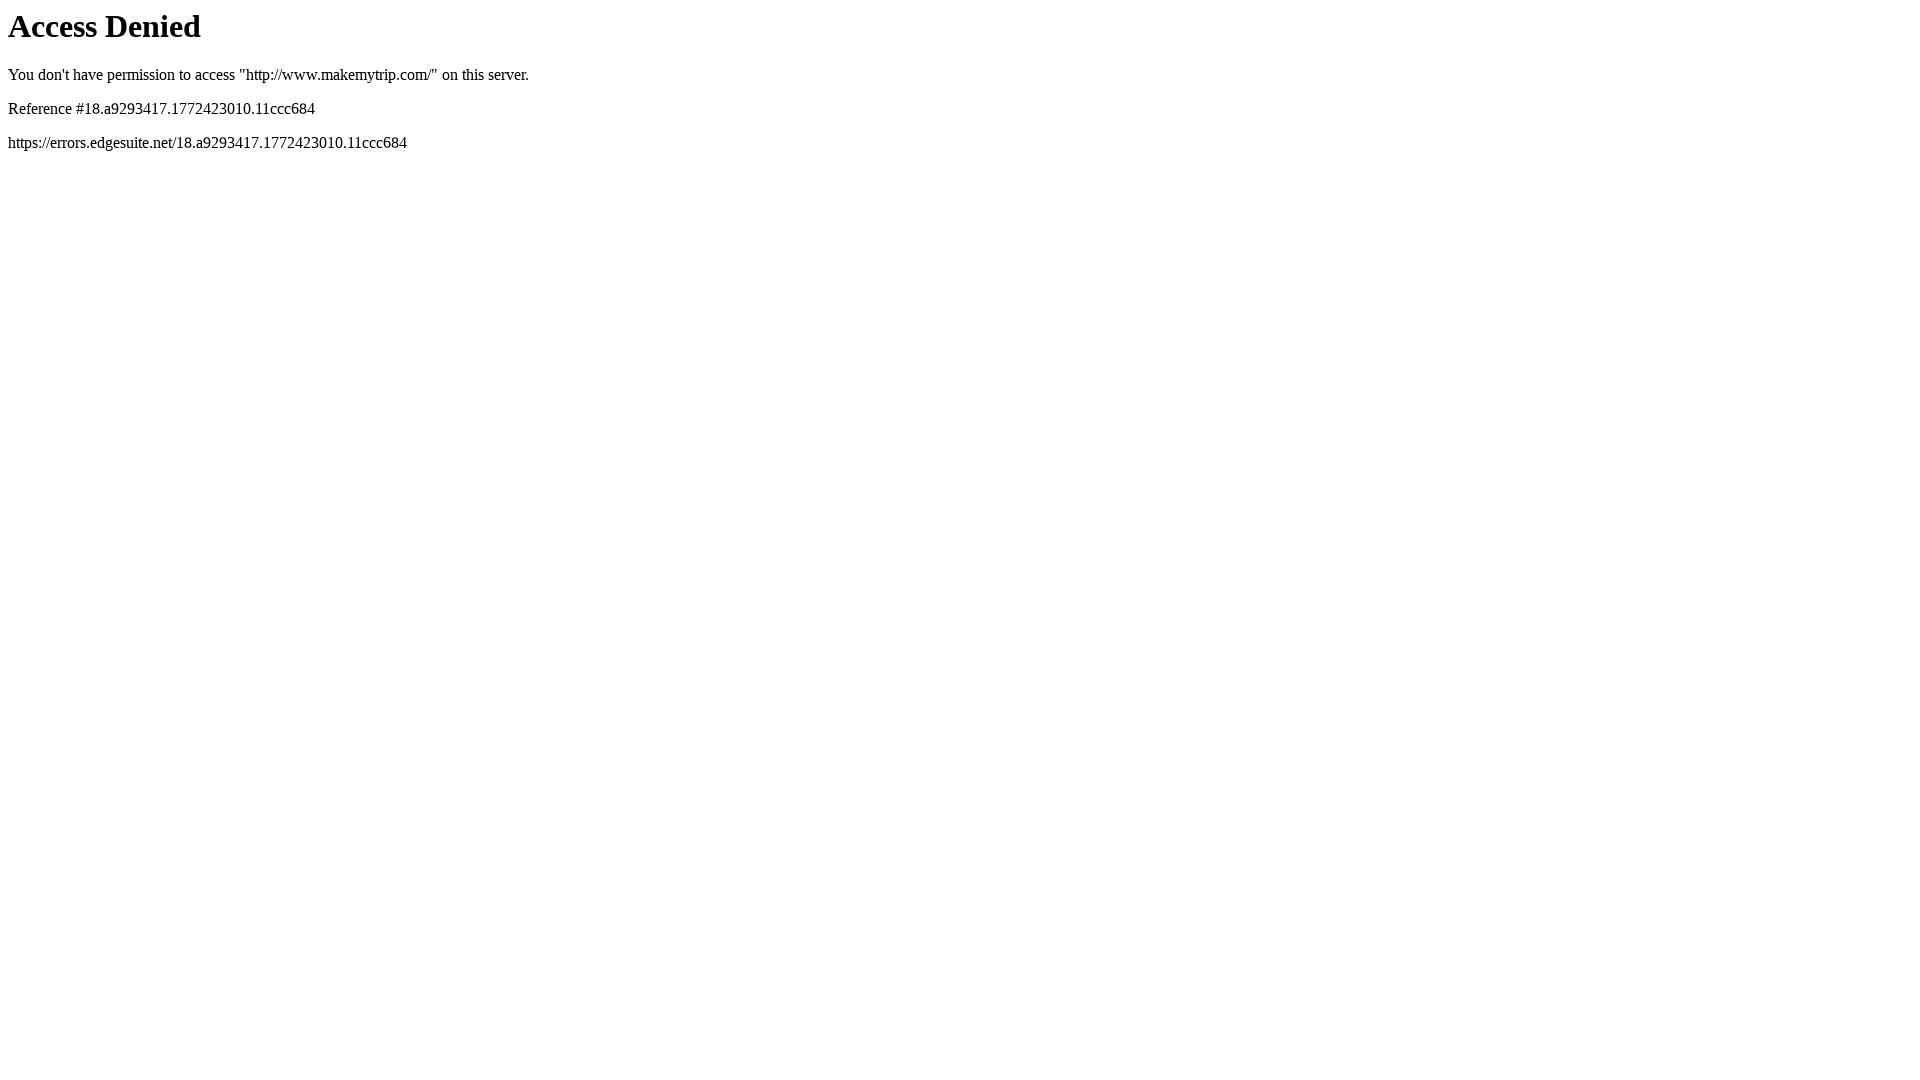

Page fully loaded - network idle state reached
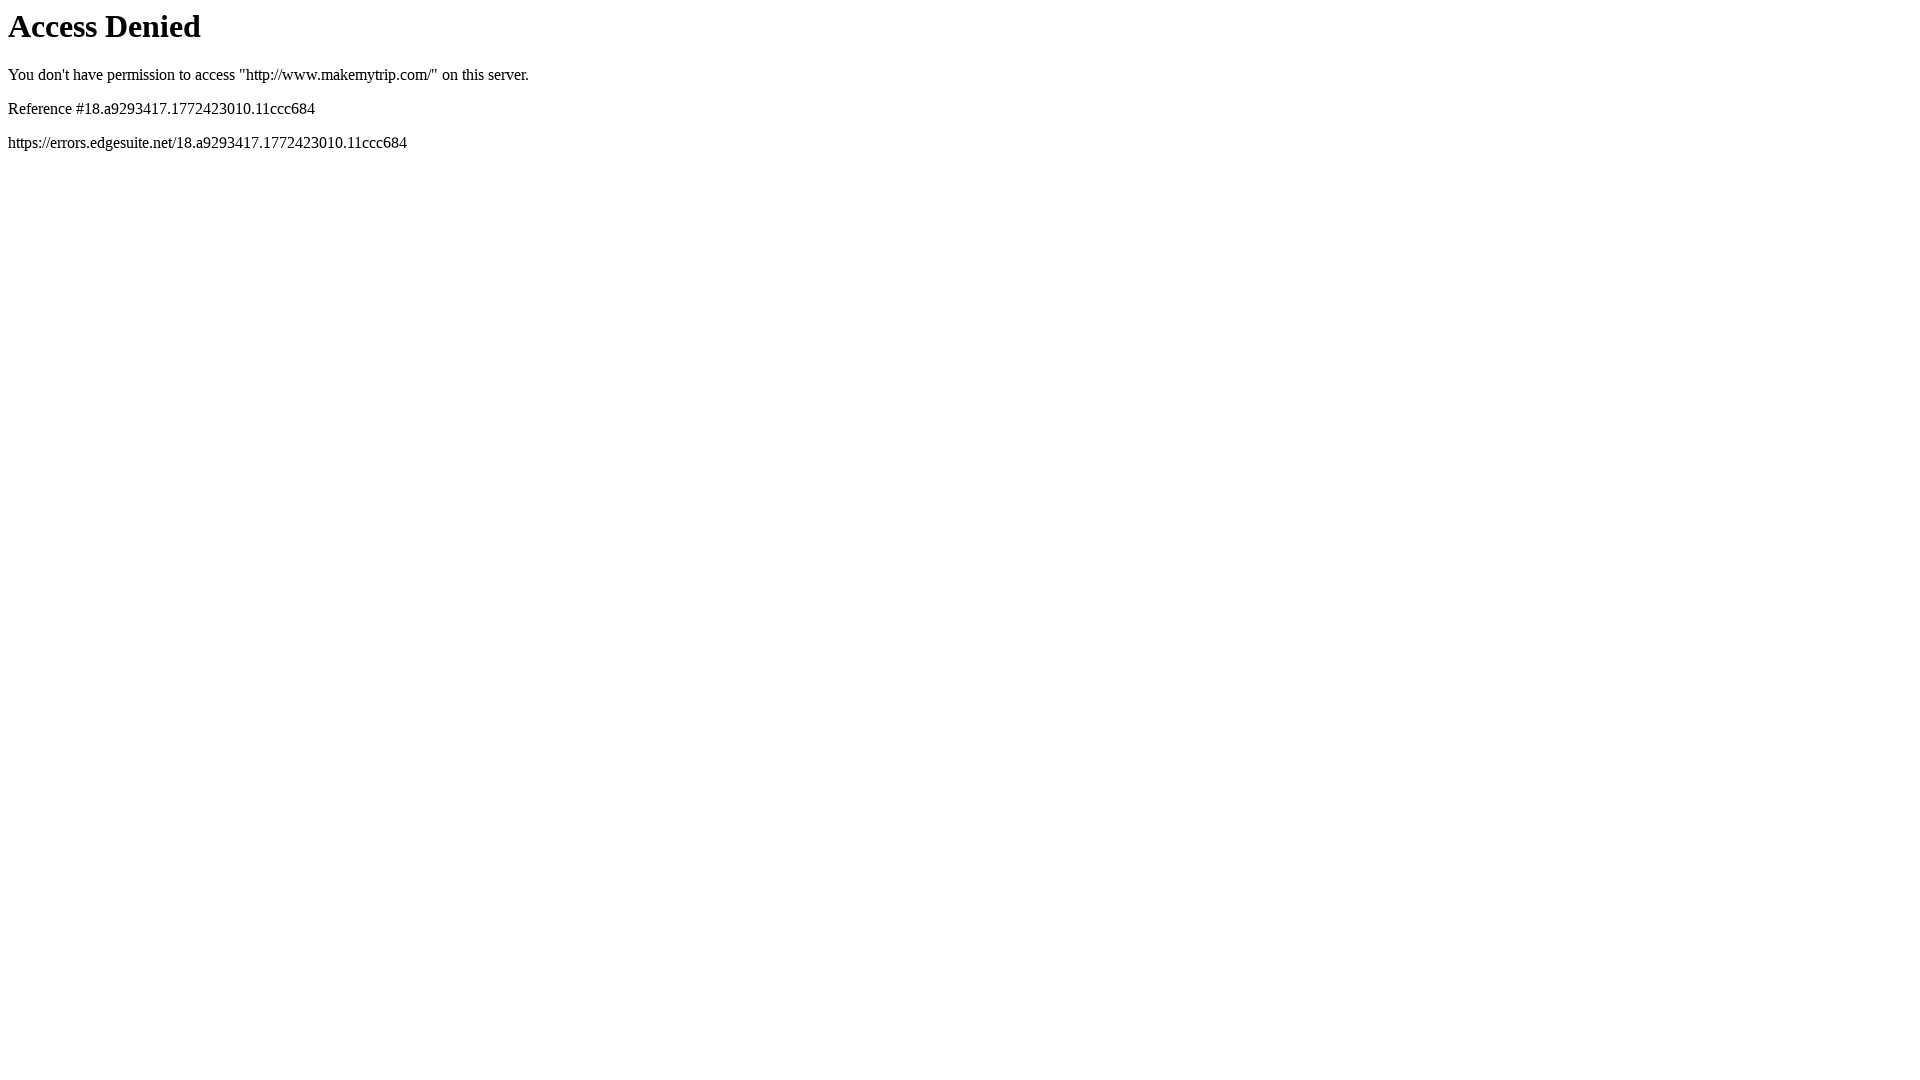

Minimized browser window to 800x600
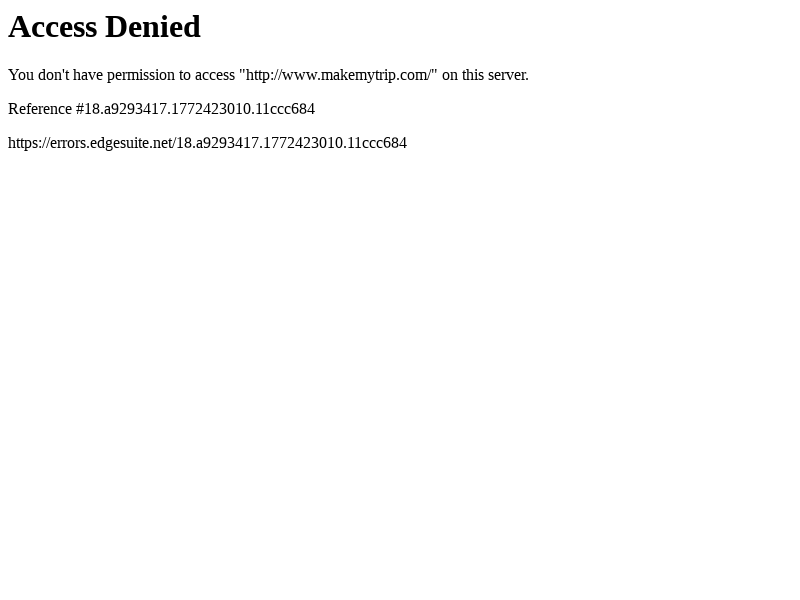

Retrieved current URL: https://www.makemytrip.com/
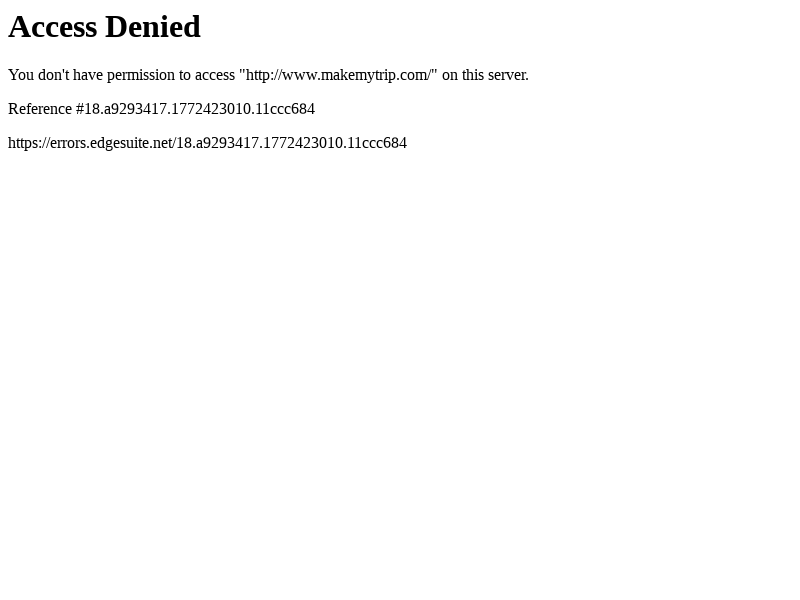

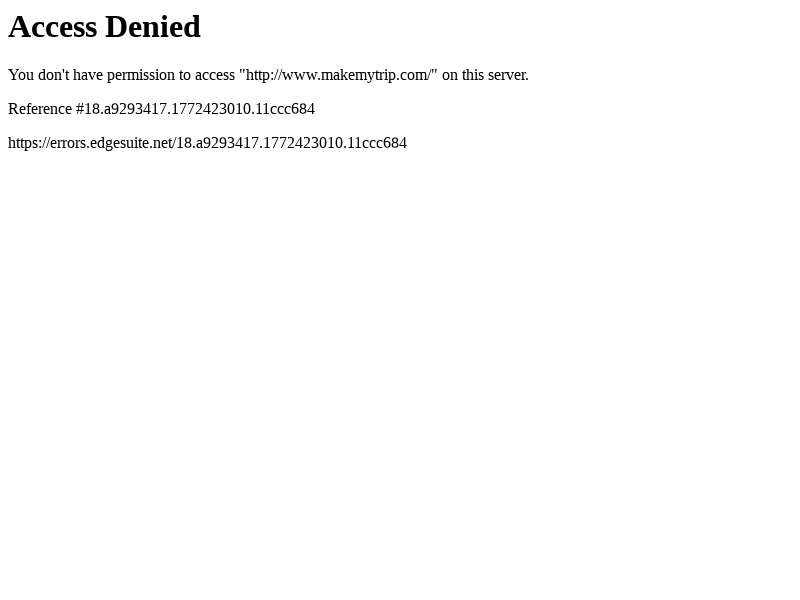